Tests form validation with valid address and 1-digit postal code, expecting postal code error

Starting URL: https://elenarivero.github.io/ejercicio1/index.html

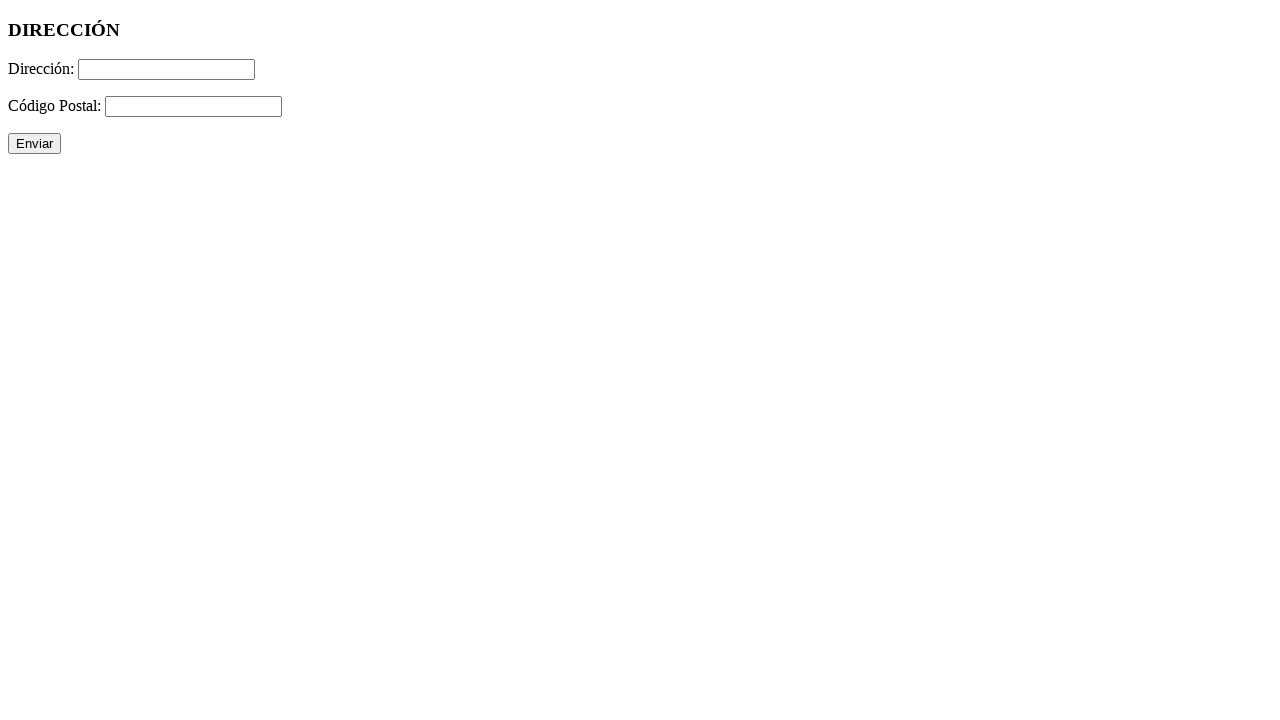

Filled address field with valid address 'C/Procurador, 21\2-D. Sevilla' on #direccion
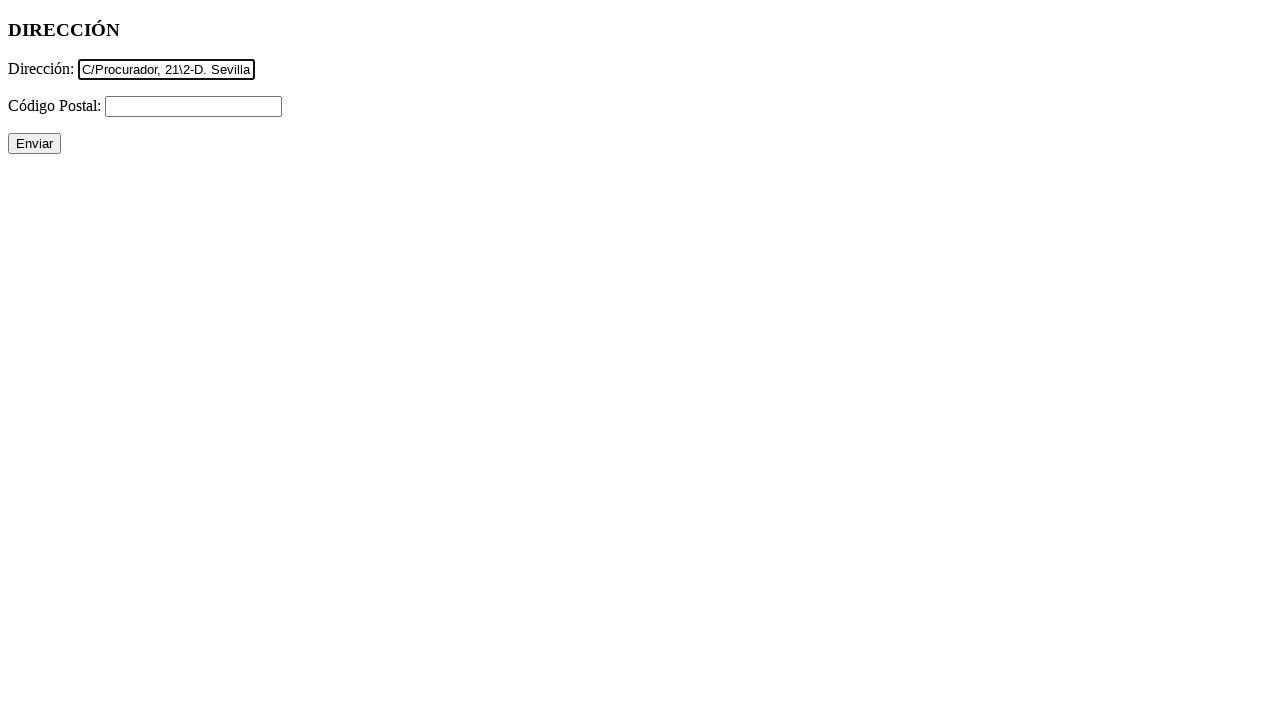

Filled postal code field with single digit '1' on #cp
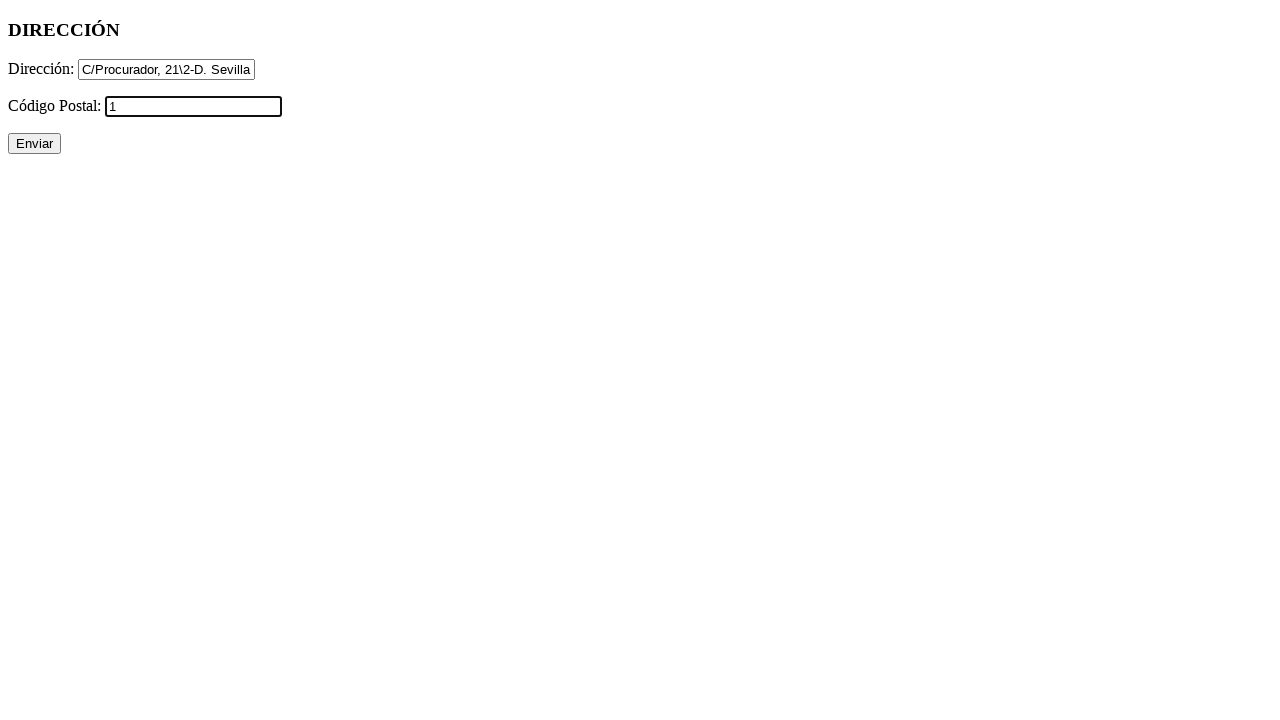

Clicked submit button at (34, 144) on #enviar
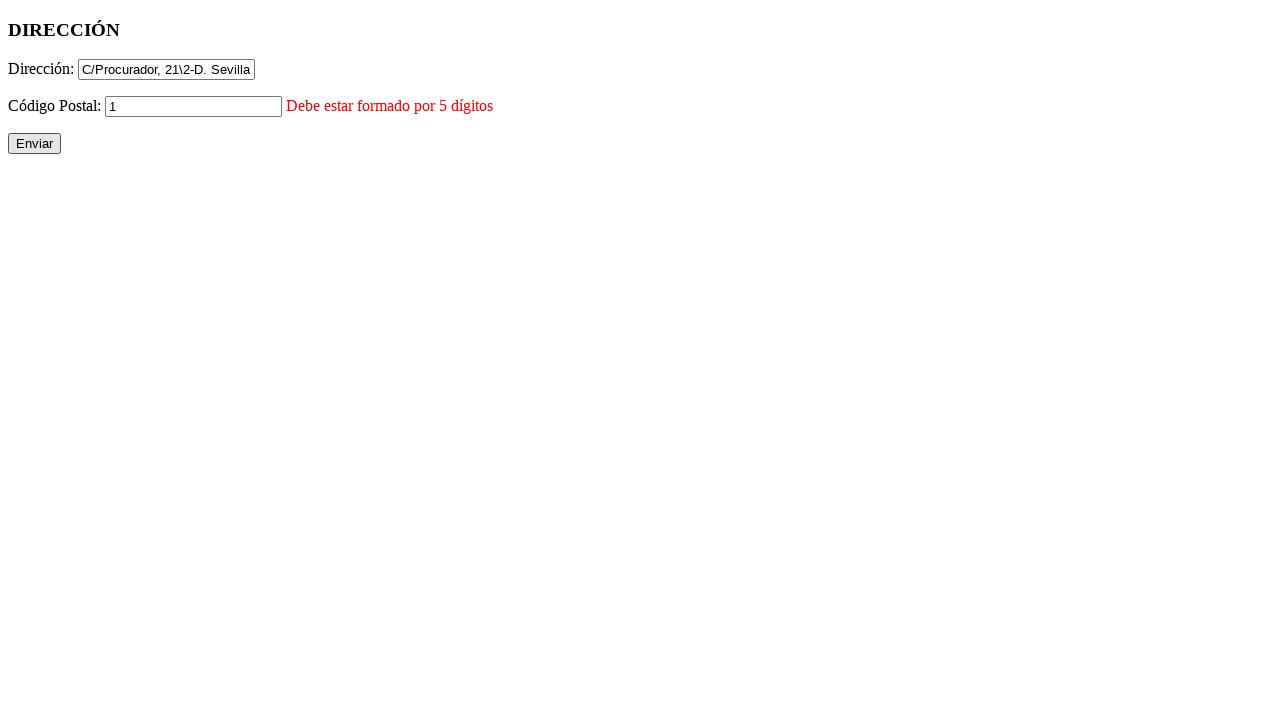

Postal code error message appeared as expected
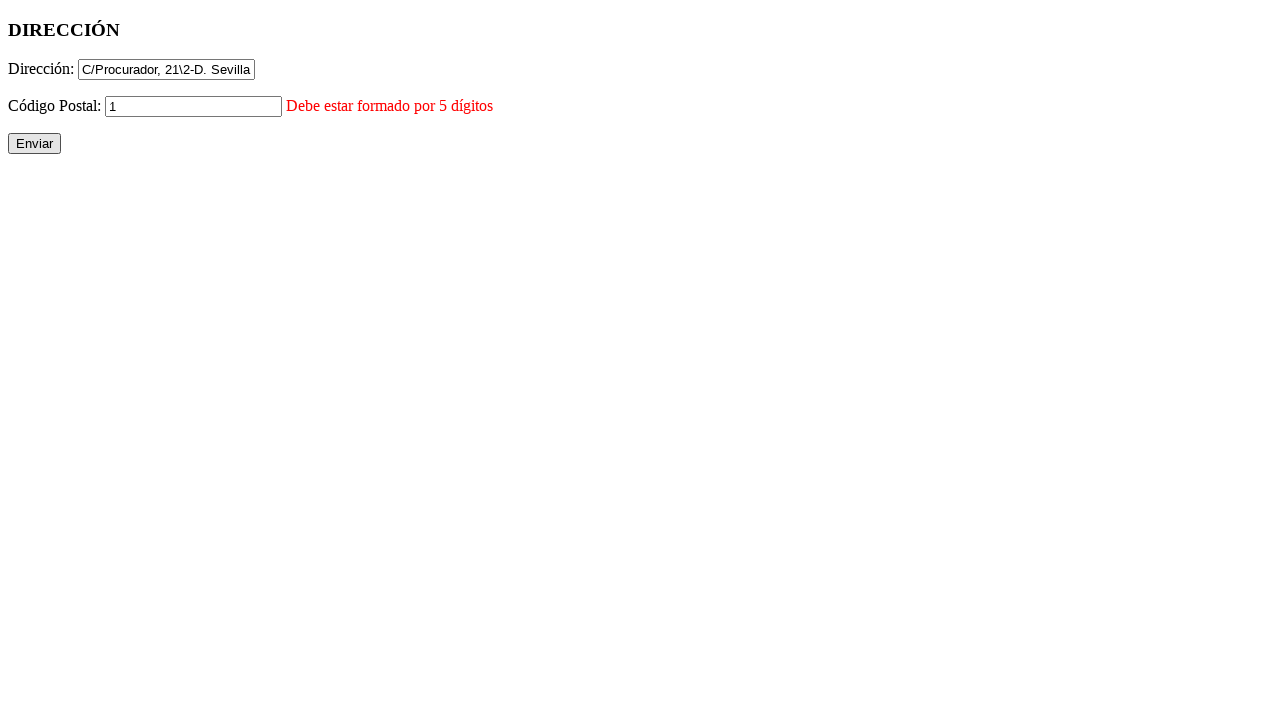

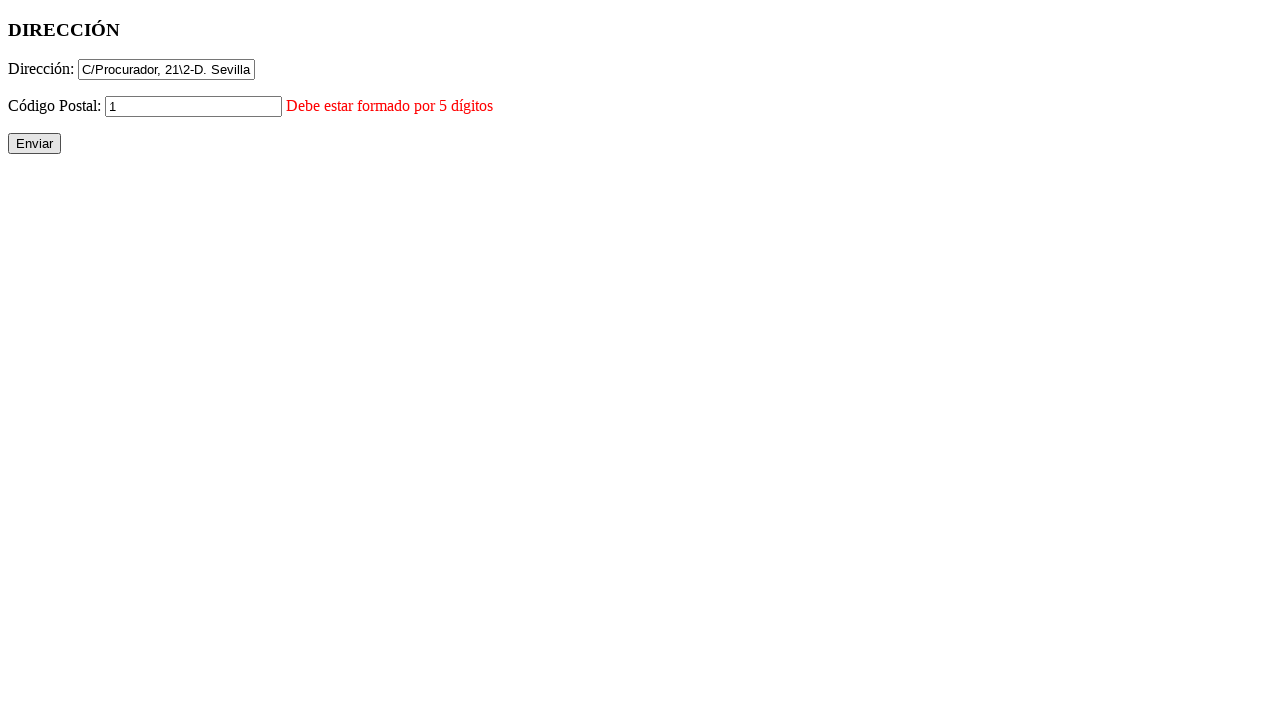